Tests that hovering over the primary button triggers a color change effect

Starting URL: https://njit-final-group-project.vercel.app

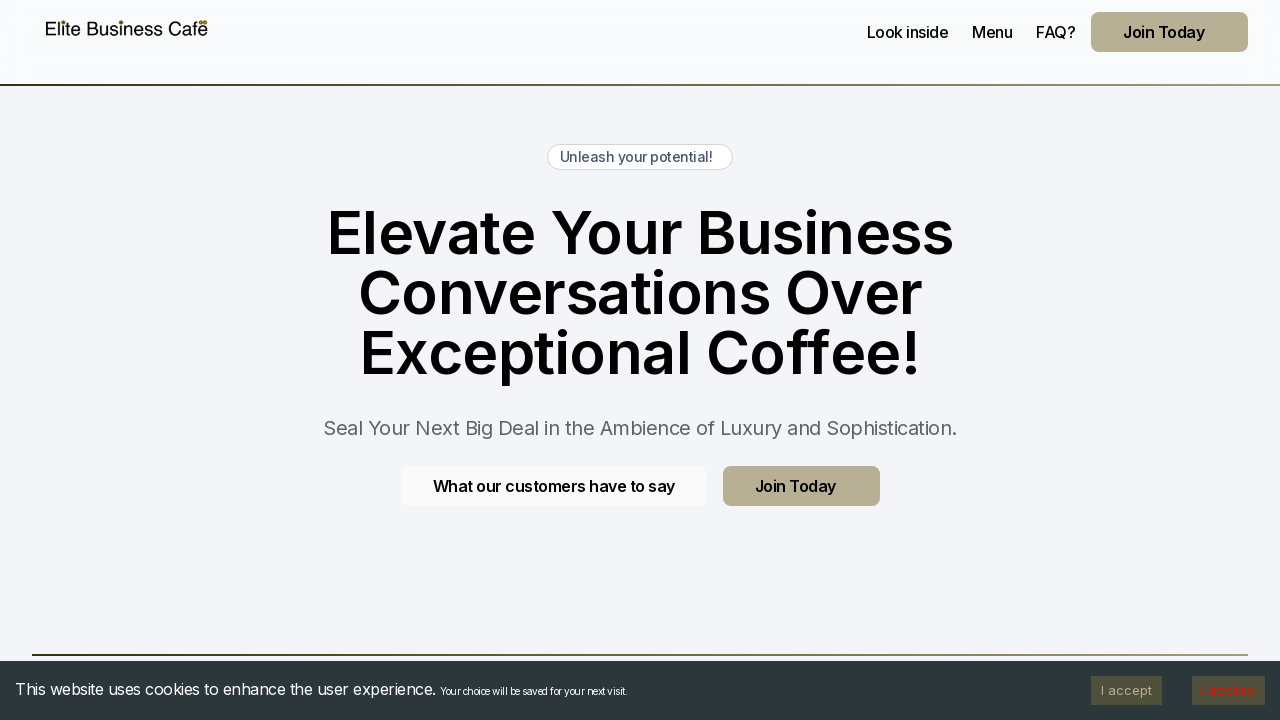

Hovered over primary button linking to testimonials section at (554, 486) on .btn.btn--primary[href="/#testimonials"]
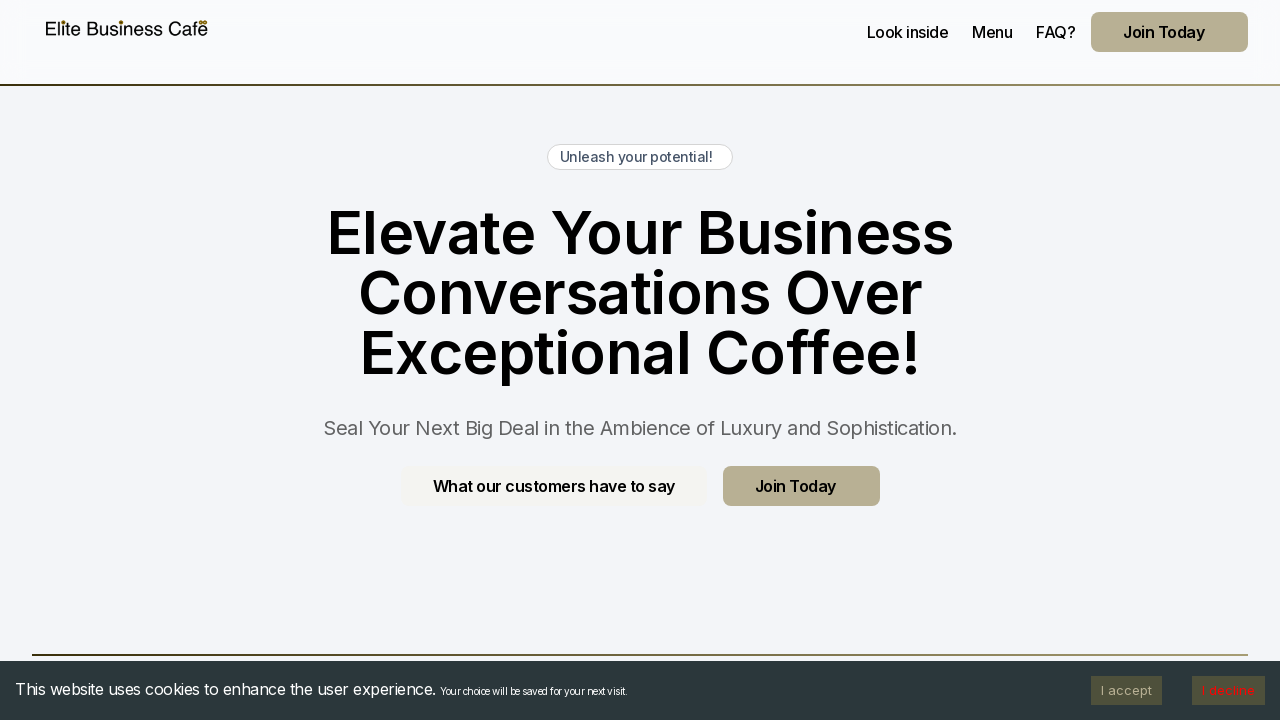

Waited 500ms for hover effect to apply
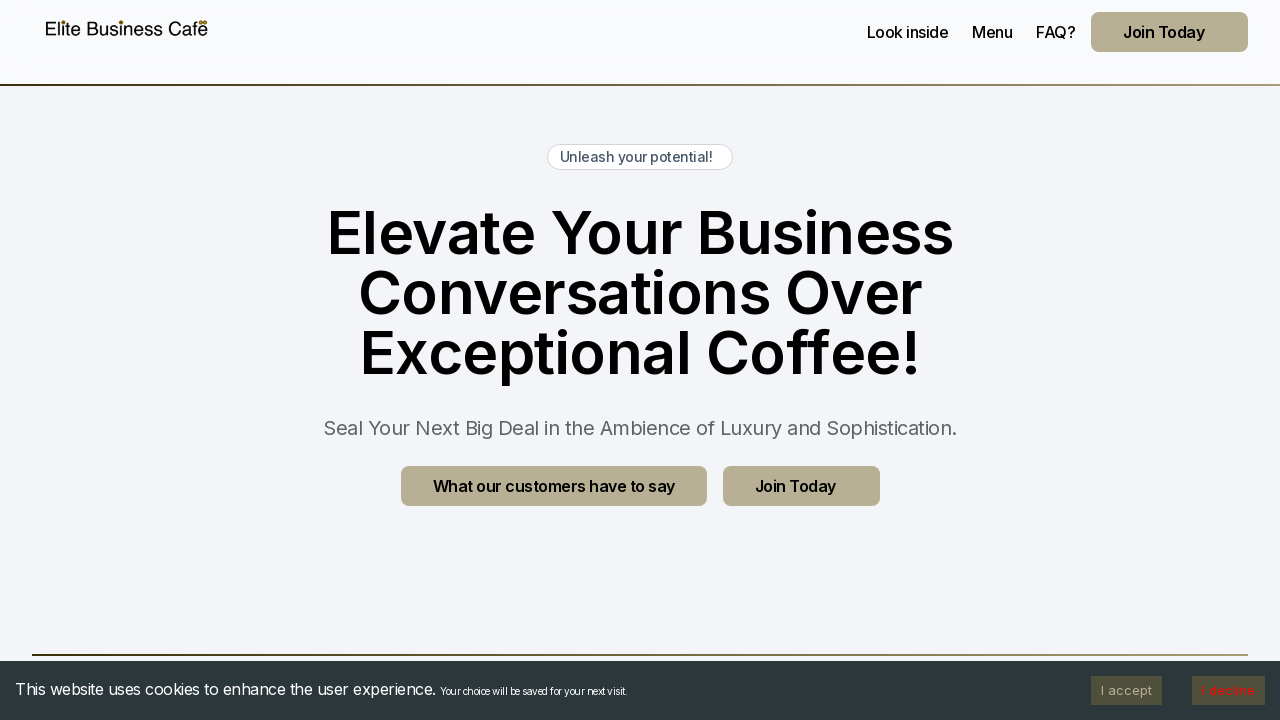

Verified button is visible after hover
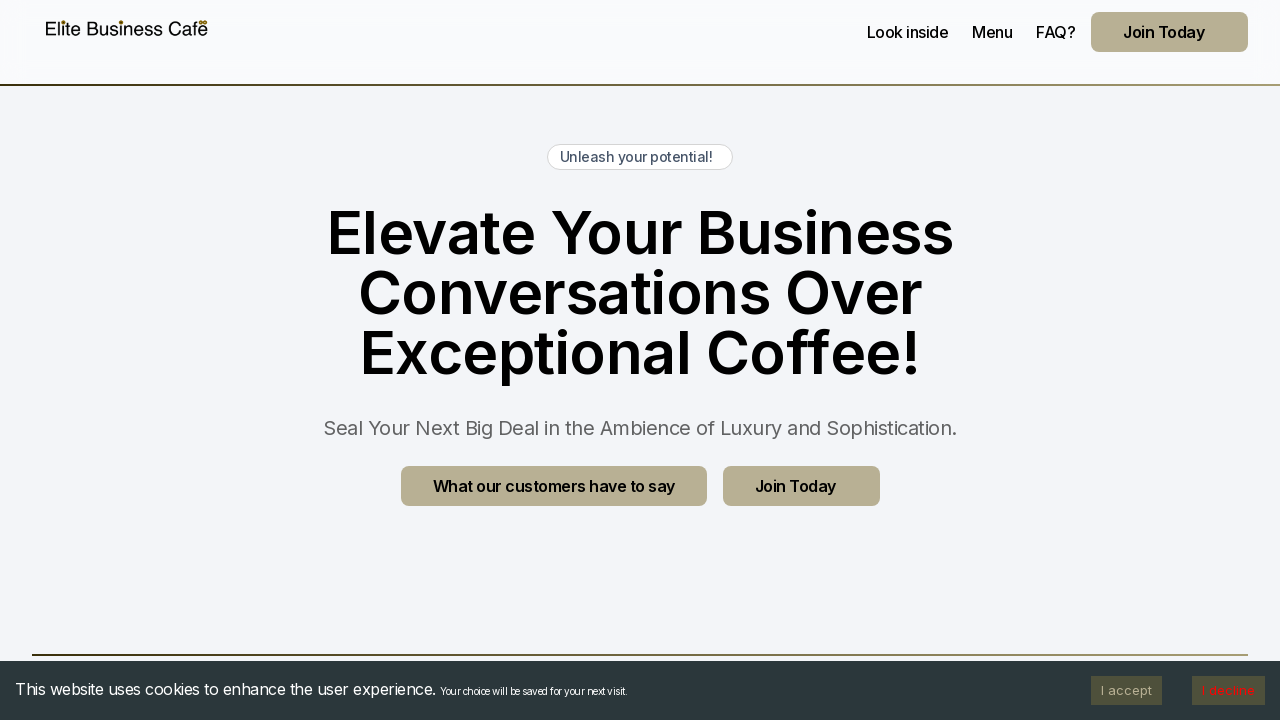

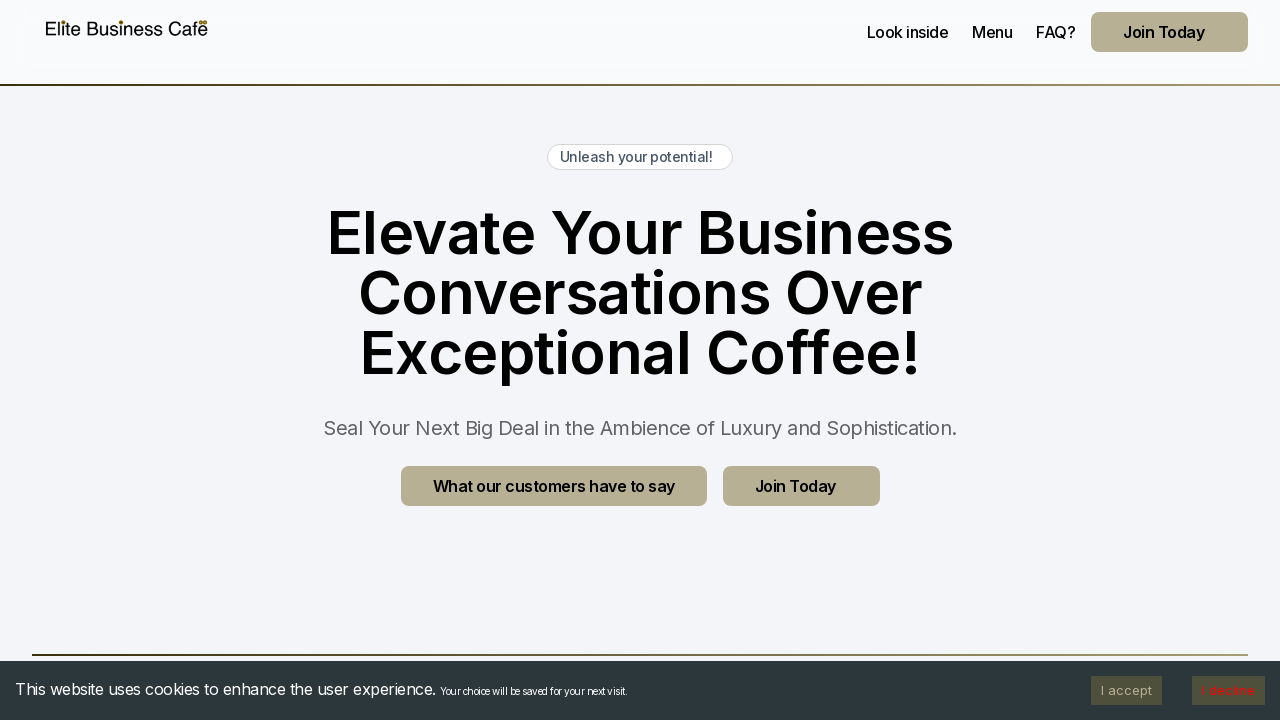